Tests keyboard handling by entering text in a textarea field and using the Enter key to create a new line

Starting URL: http://omayo.blogspot.com/

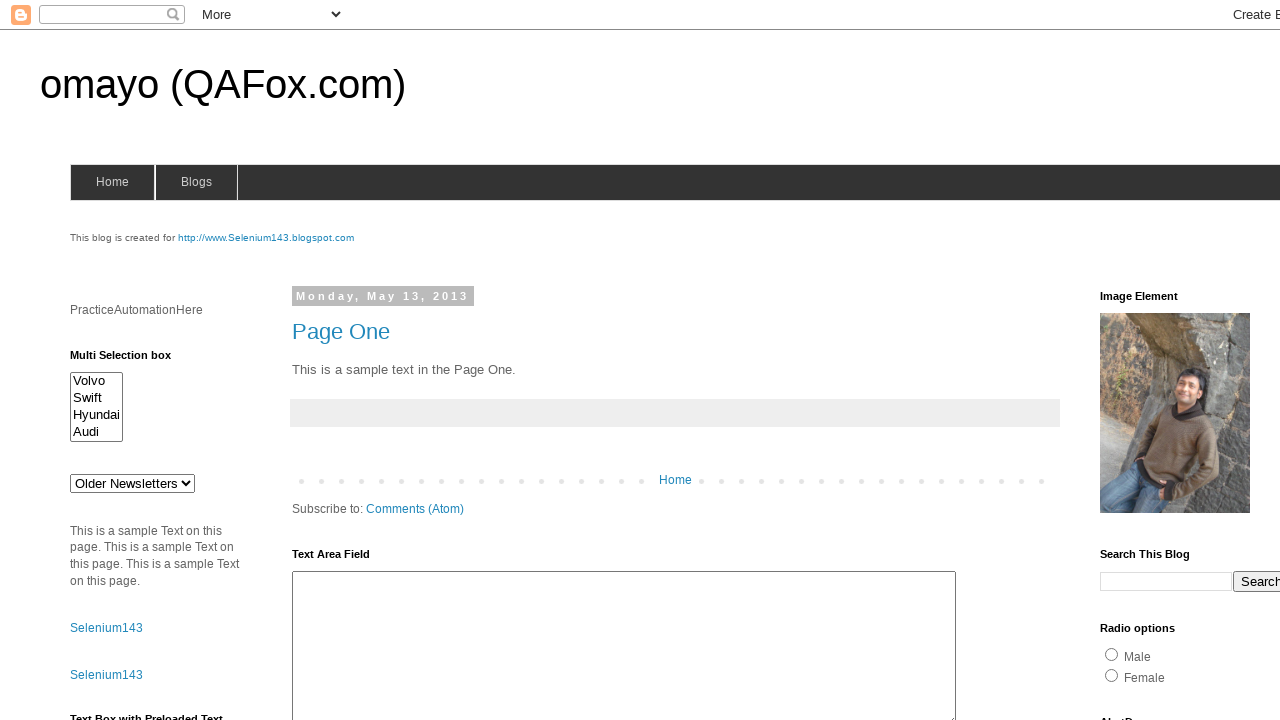

Filled textarea with 'Nitin' on textarea#ta1
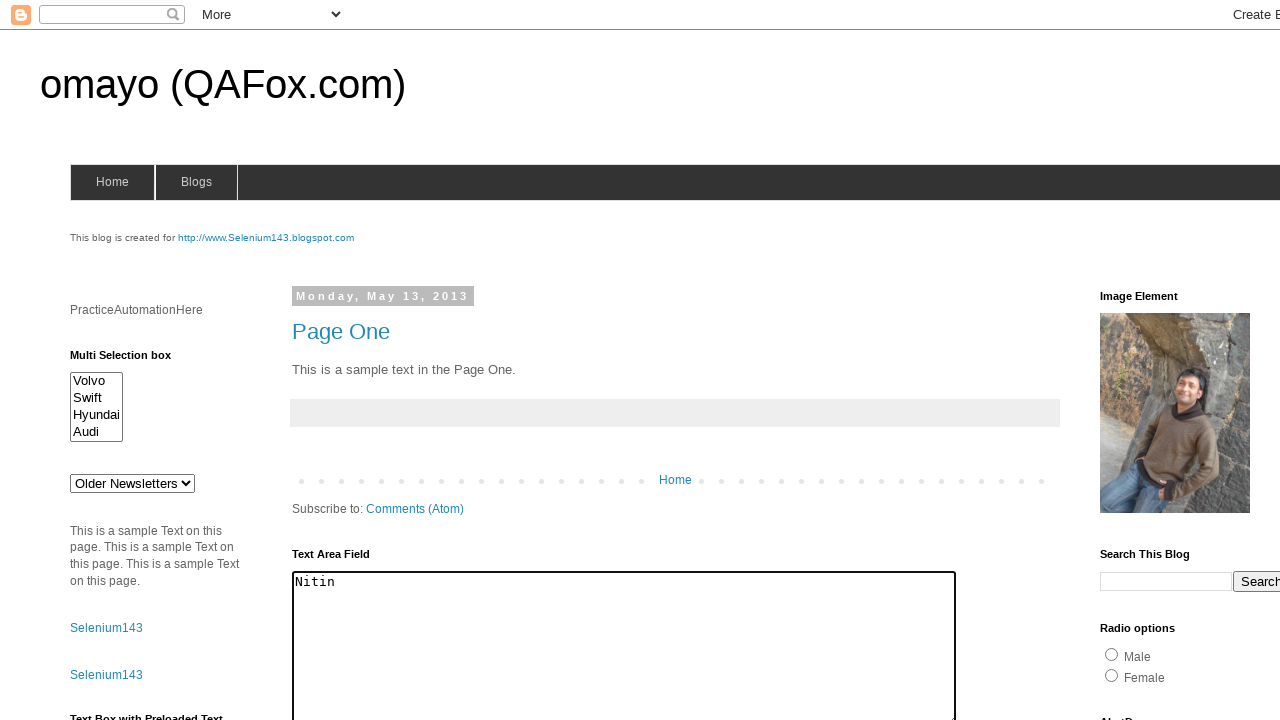

Pressed Enter key to create a new line in textarea on textarea#ta1
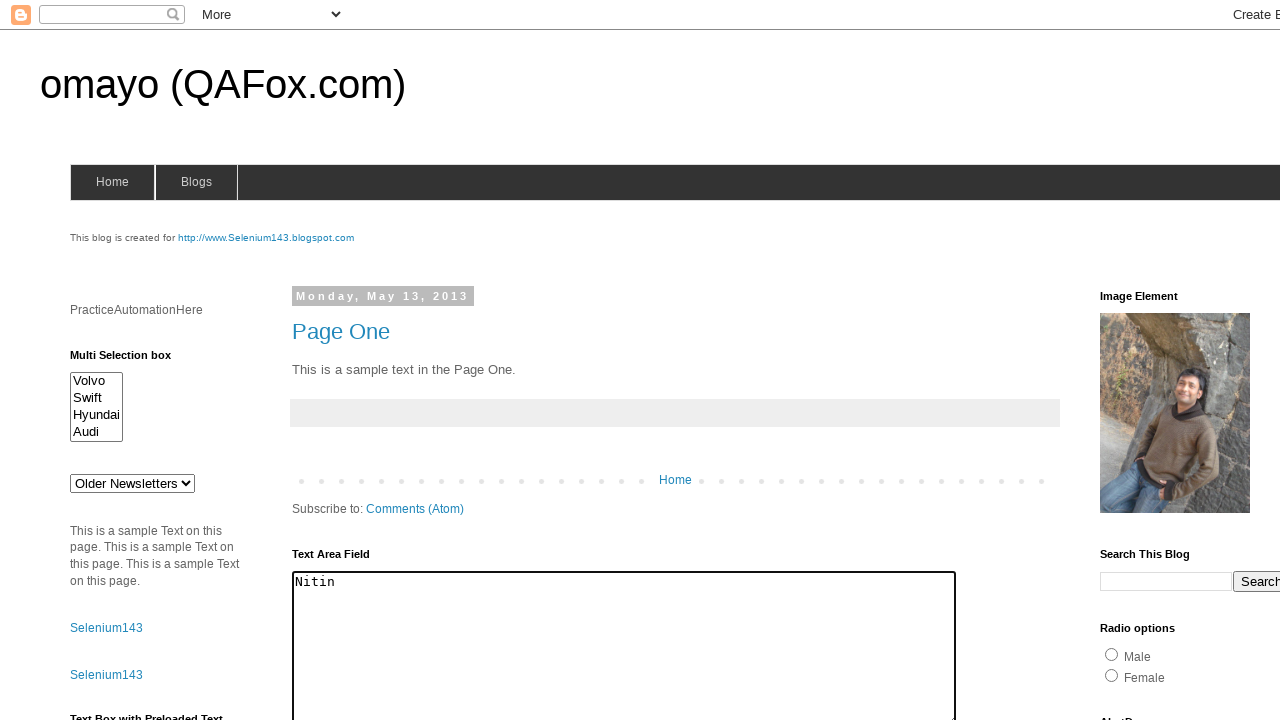

Typed additional text 'Line changed after Enter performed' after line break on textarea#ta1
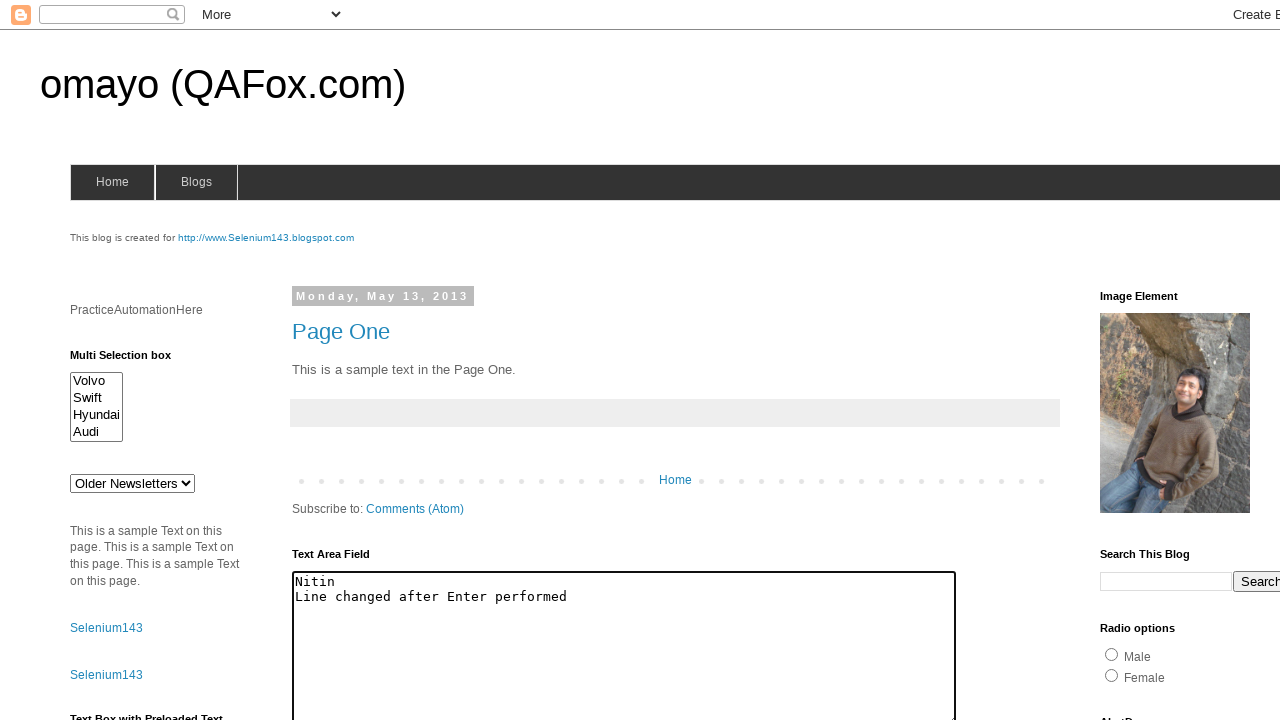

Waited 5 seconds to observe the result
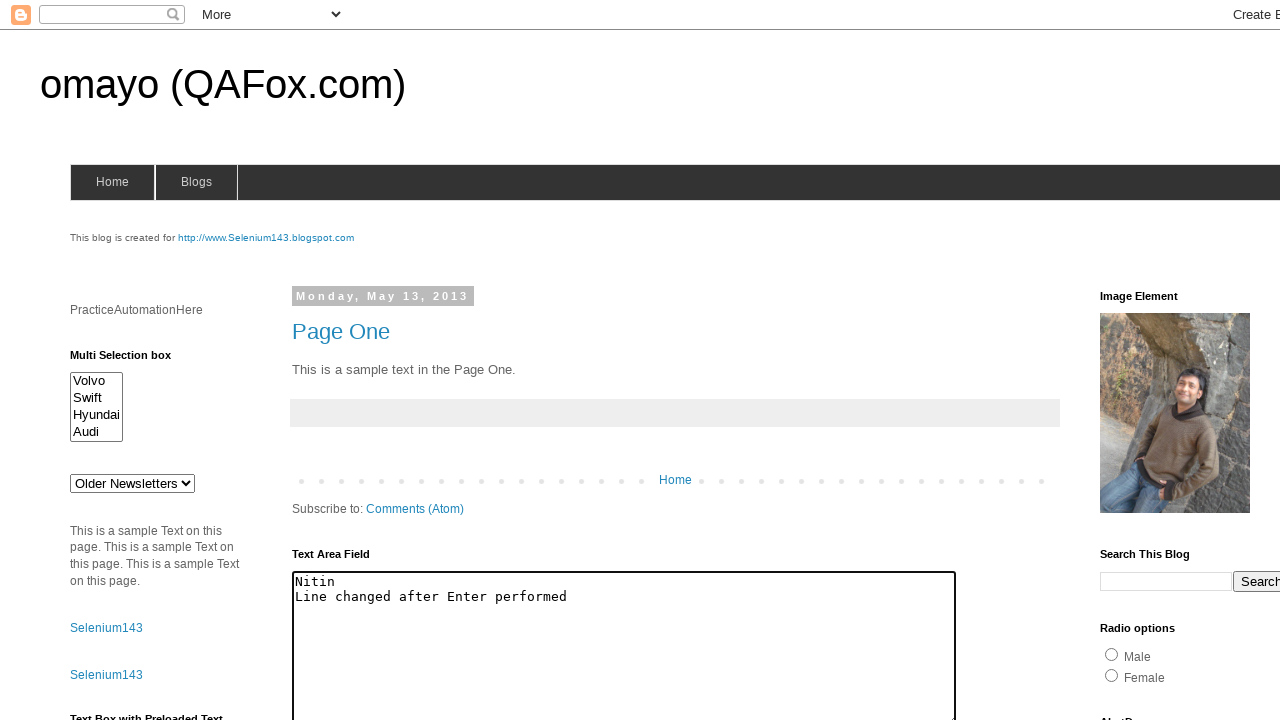

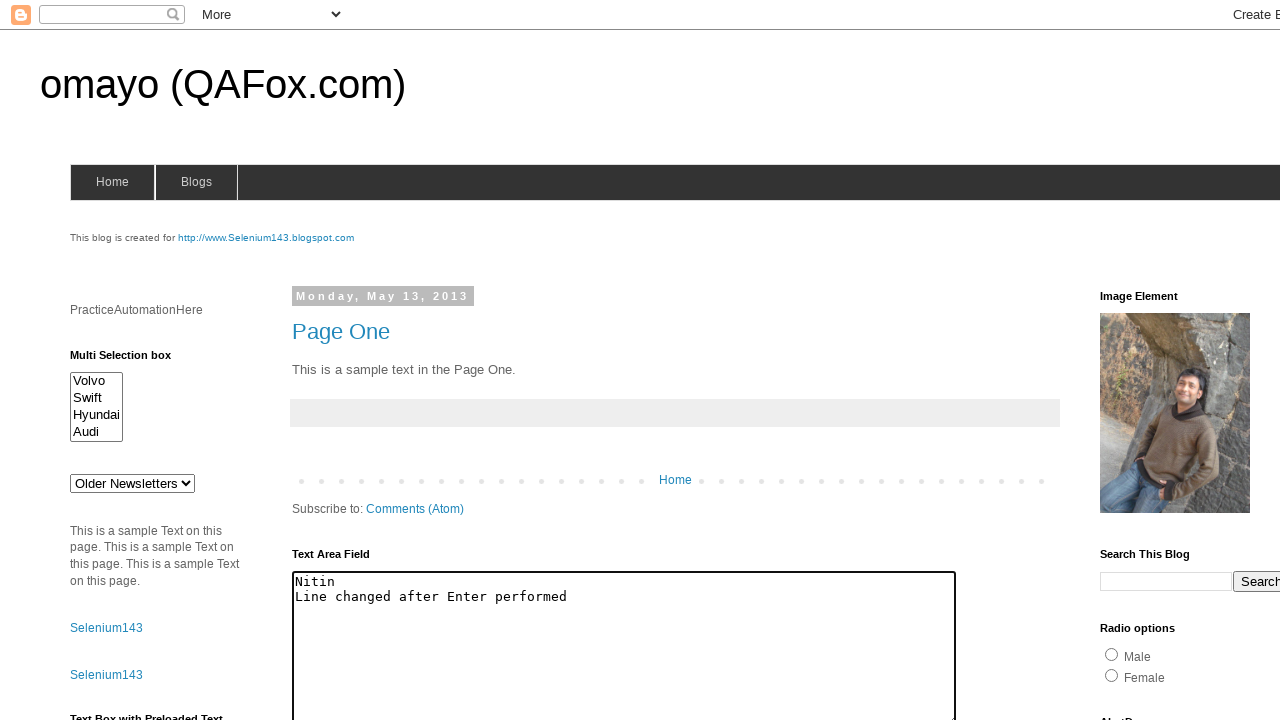